Tests the text box form on DemoQA by filling in name, email, and address fields, then submitting the form and verifying the submitted data appears on the page.

Starting URL: https://demoqa.com/text-box

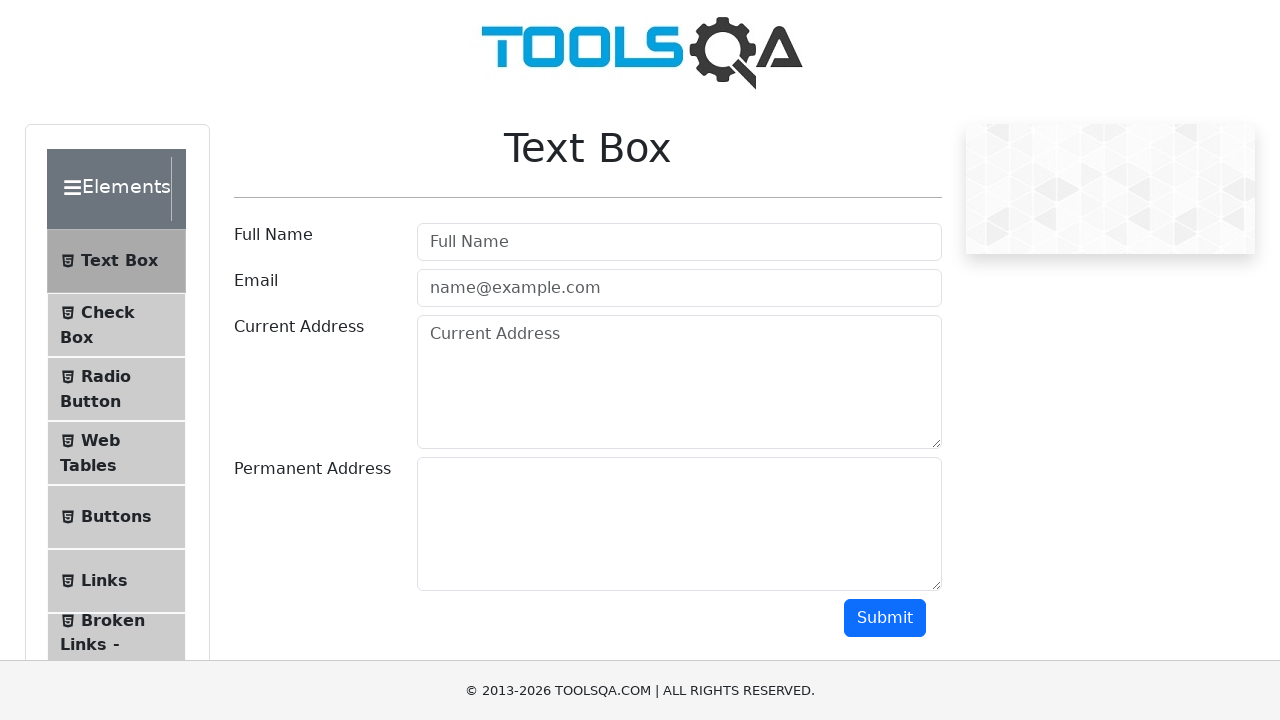

Filled in user name field with 'Automation' on #userName
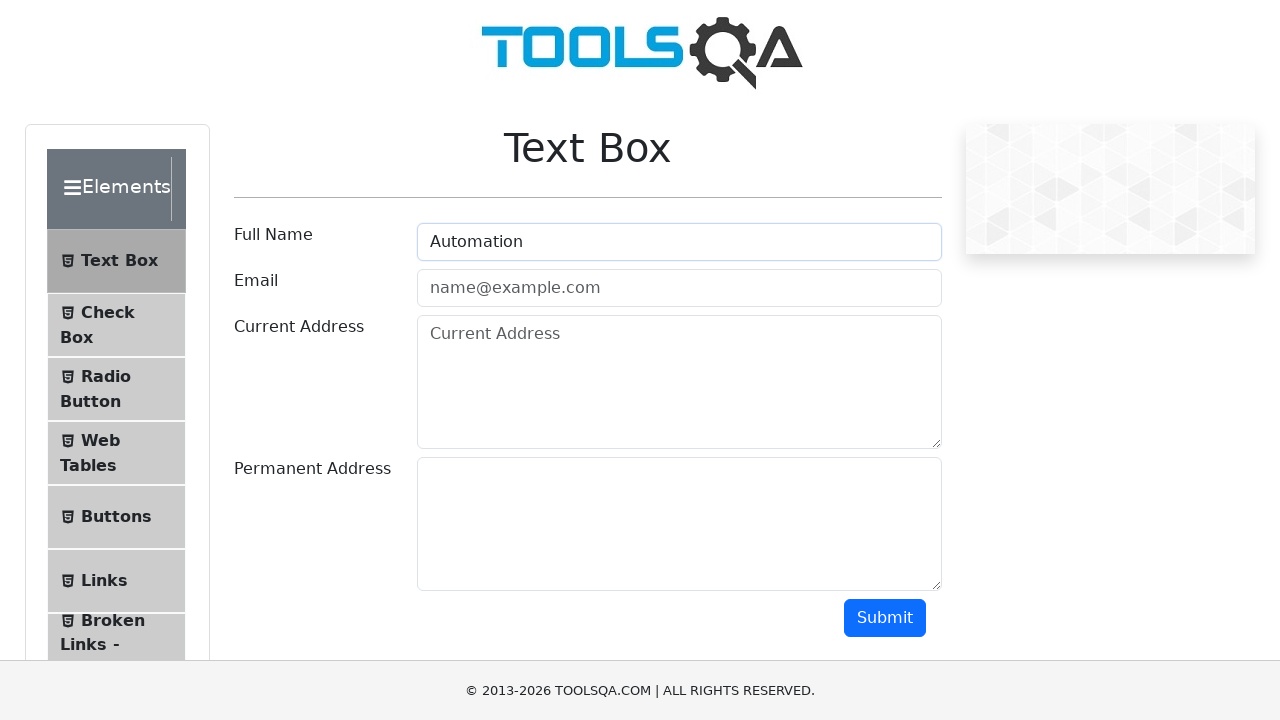

Filled in email field with 'Testing@gmail.com' on #userEmail
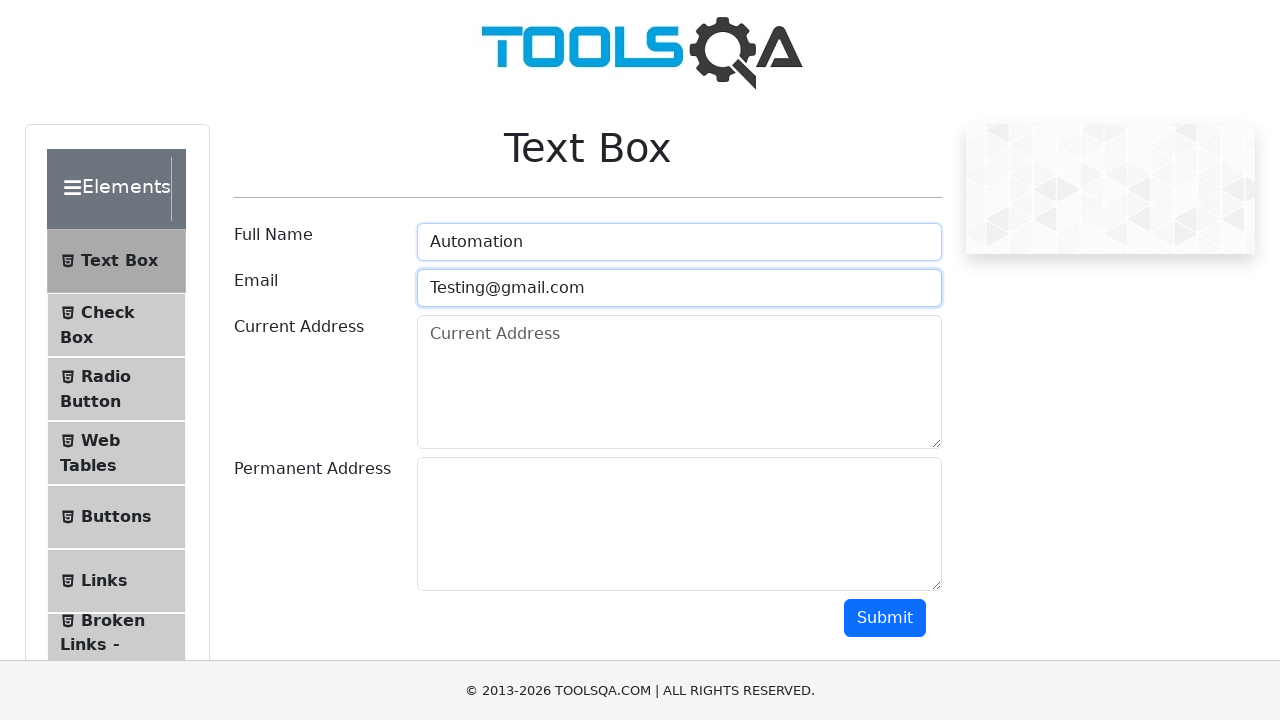

Filled in current address field with 'Testing Permanent Address' on #currentAddress
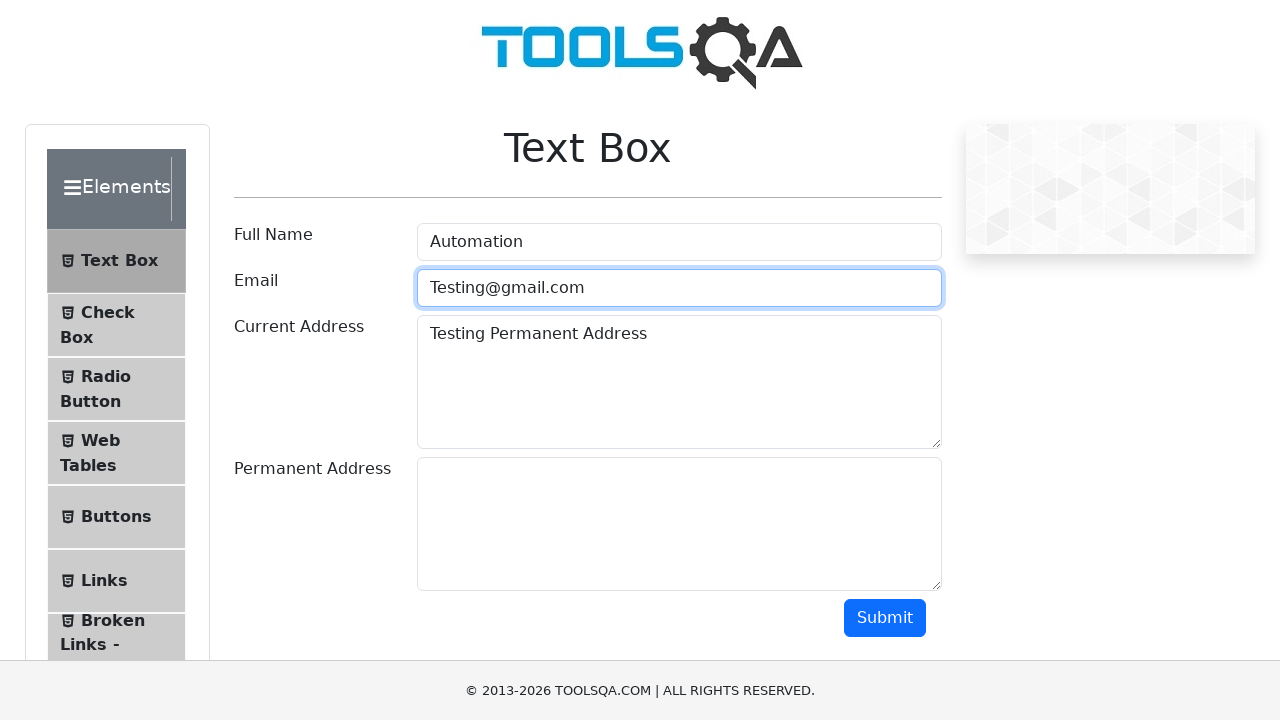

Clicked submit button to submit the form at (885, 618) on #submit
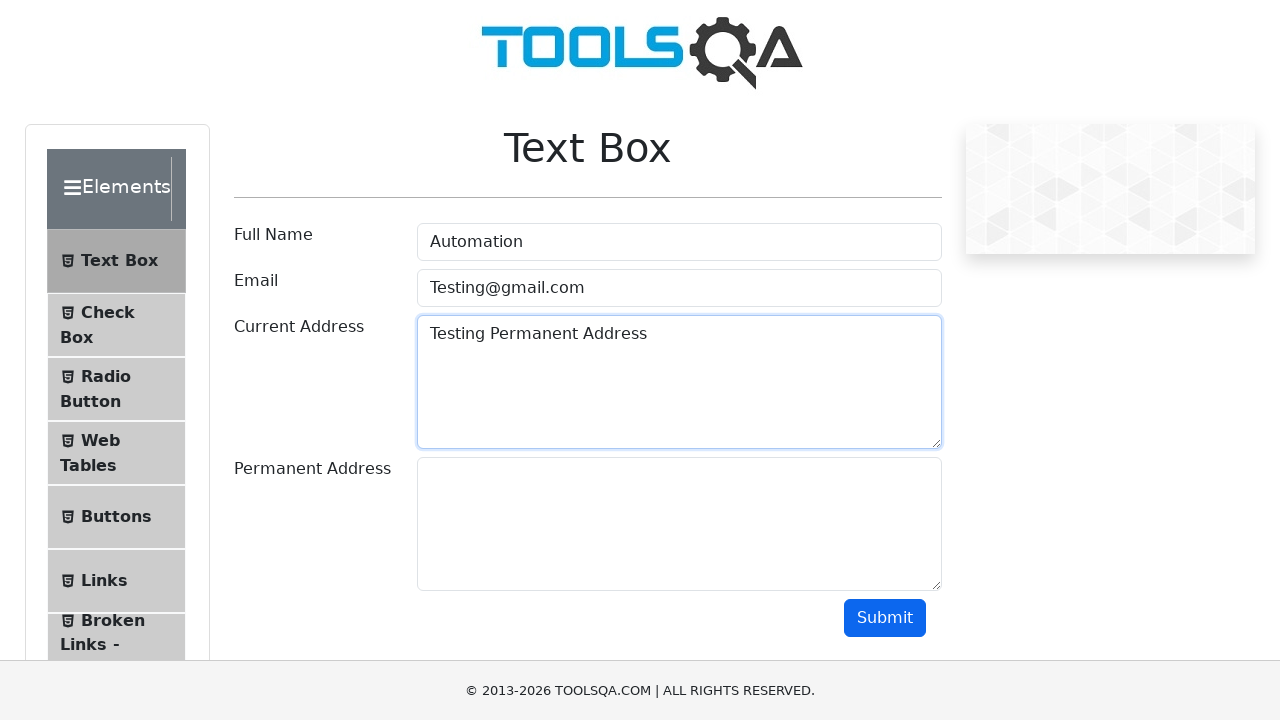

Verified submitted data output appeared on the page
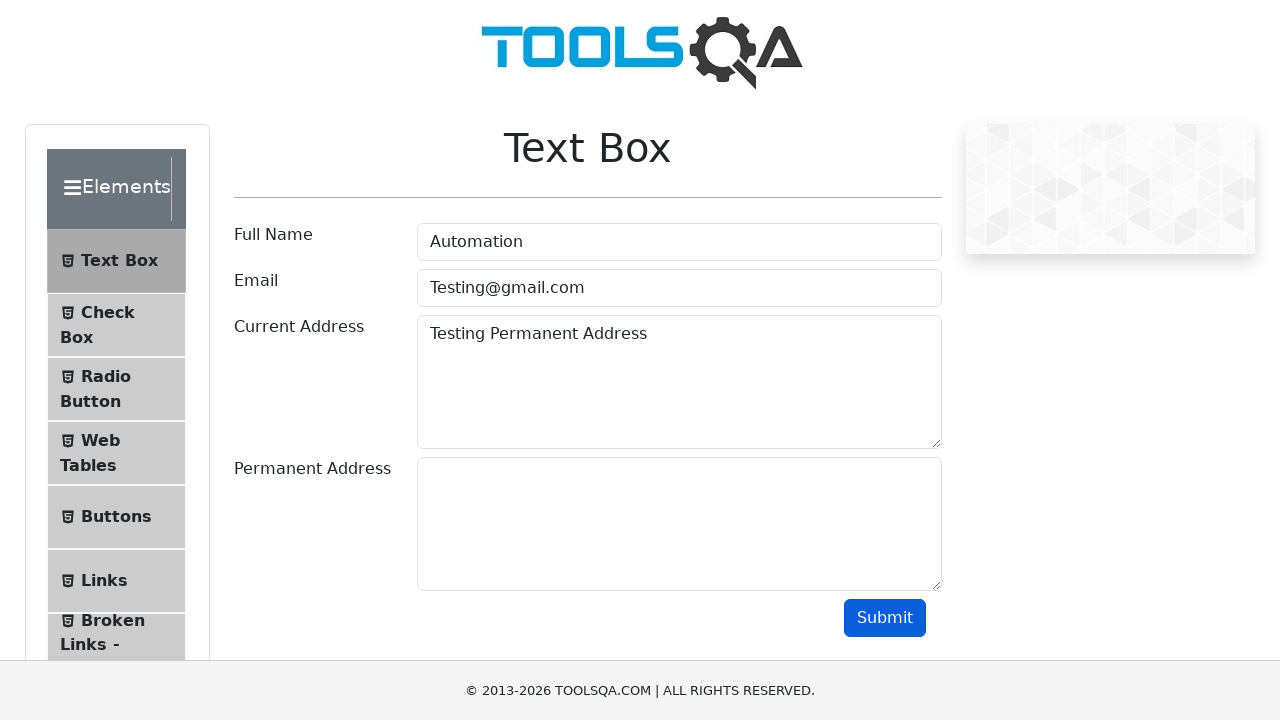

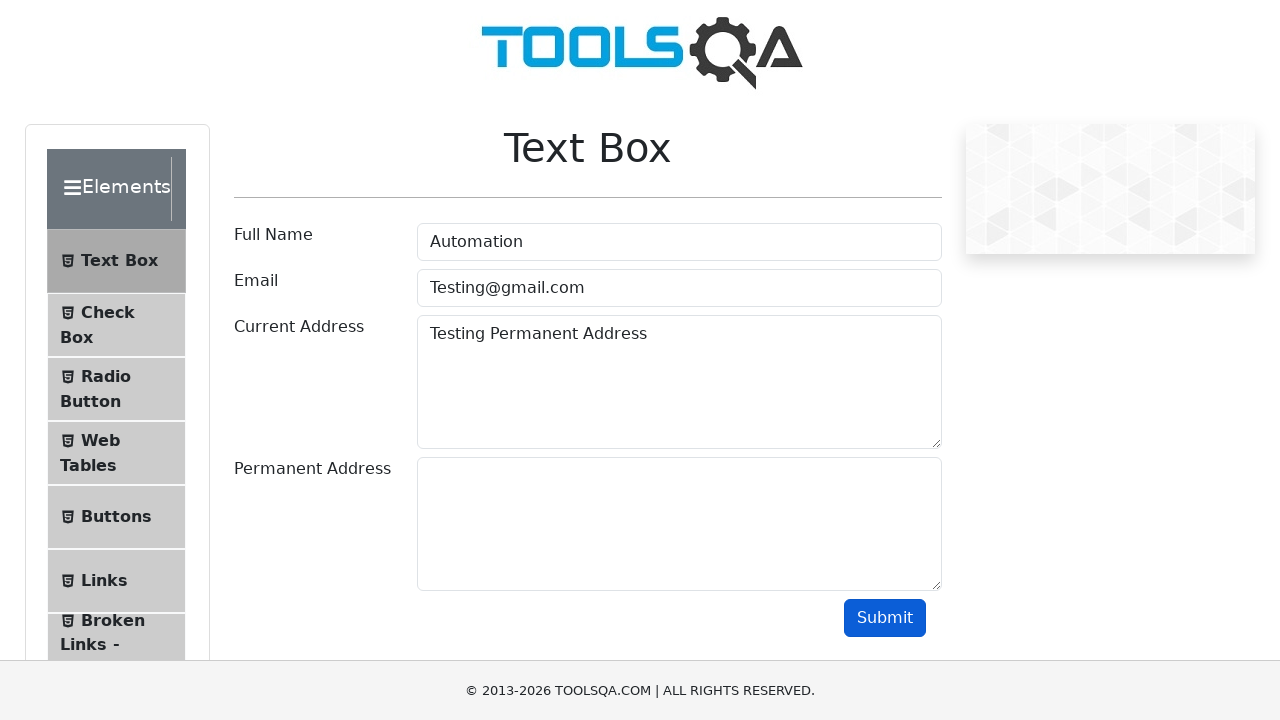